Tests if the sign-in link is displayed on the Redmine homepage and clicks it if visible

Starting URL: https://redmine.org/

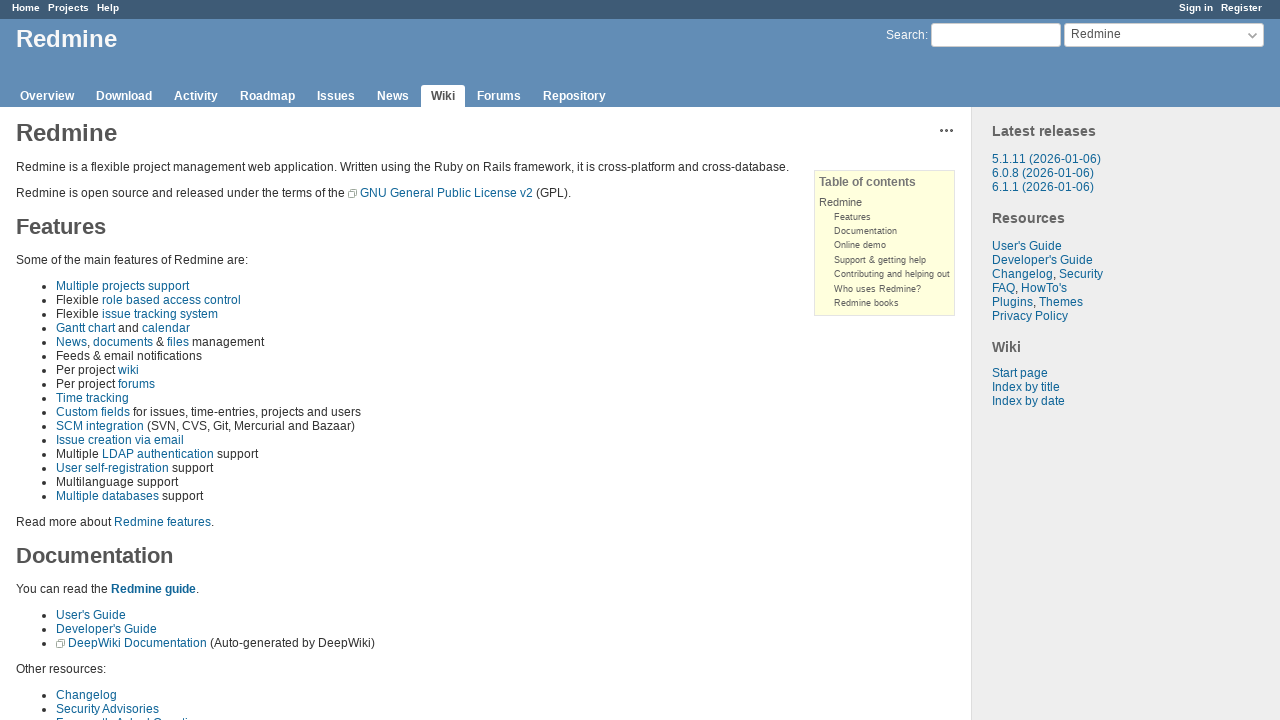

Located sign-in link element on Redmine homepage
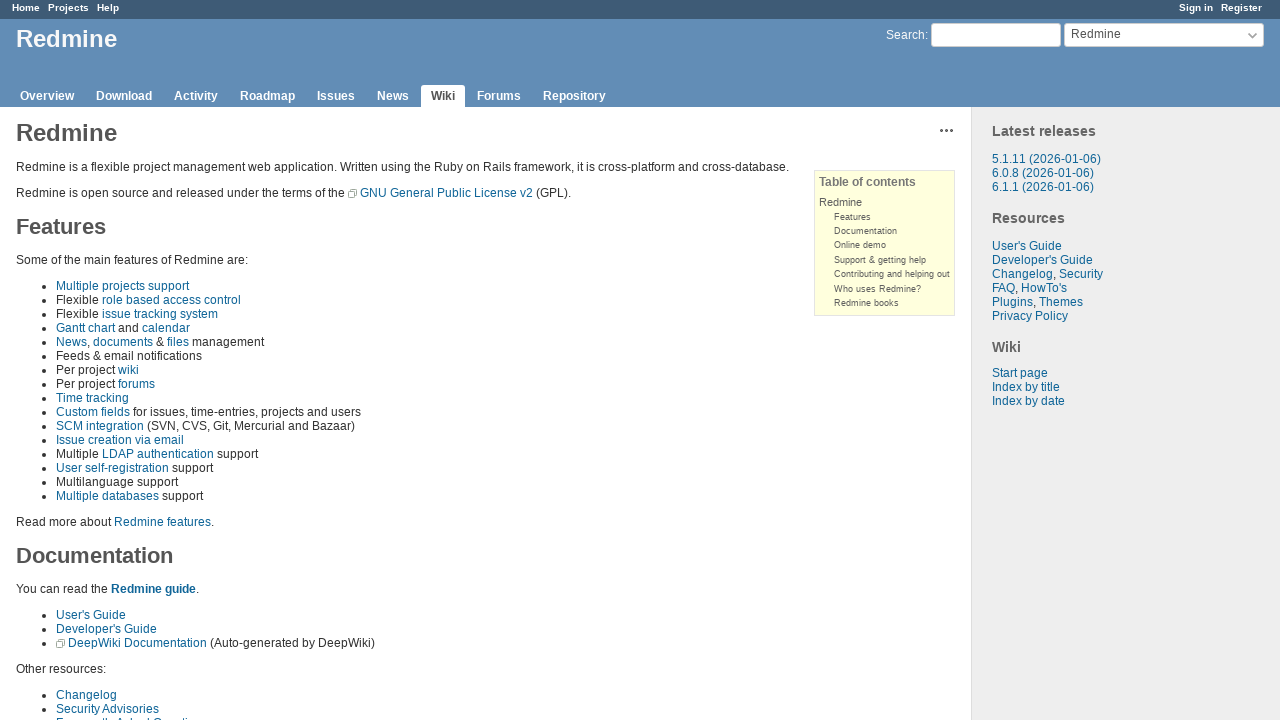

Verified sign-in link is visible
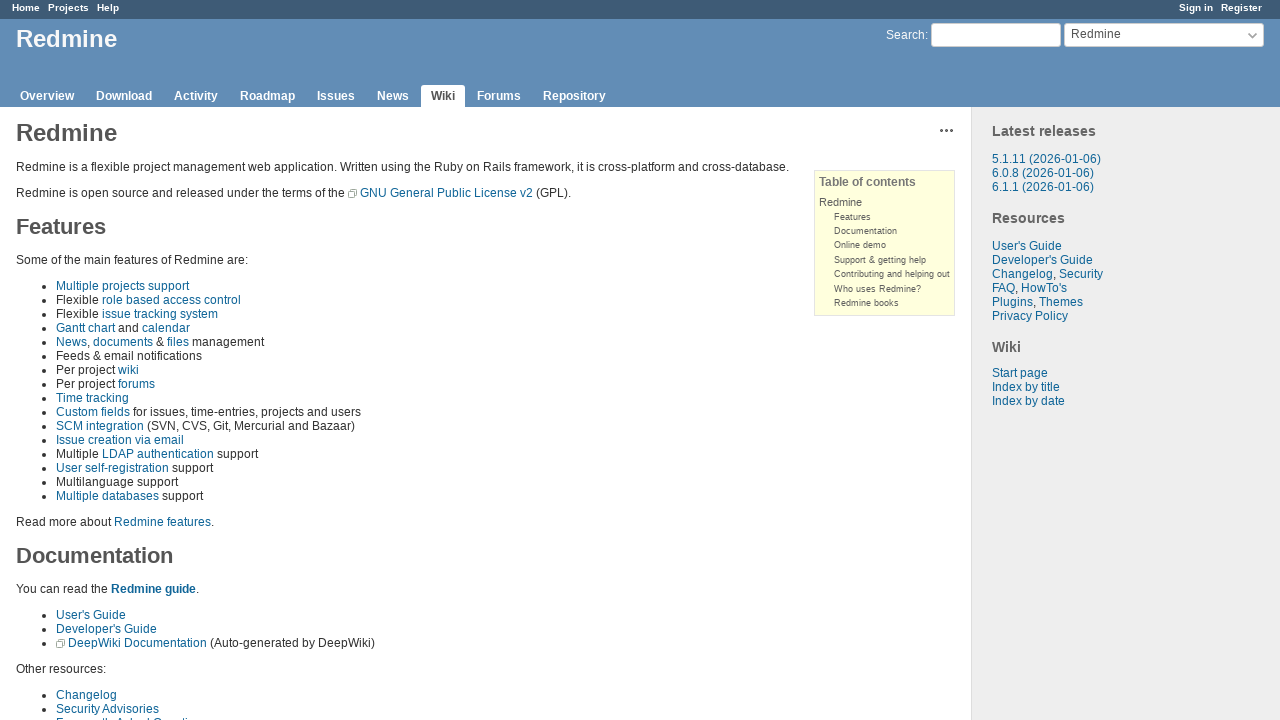

Clicked sign-in link at (1196, 8) on a.login
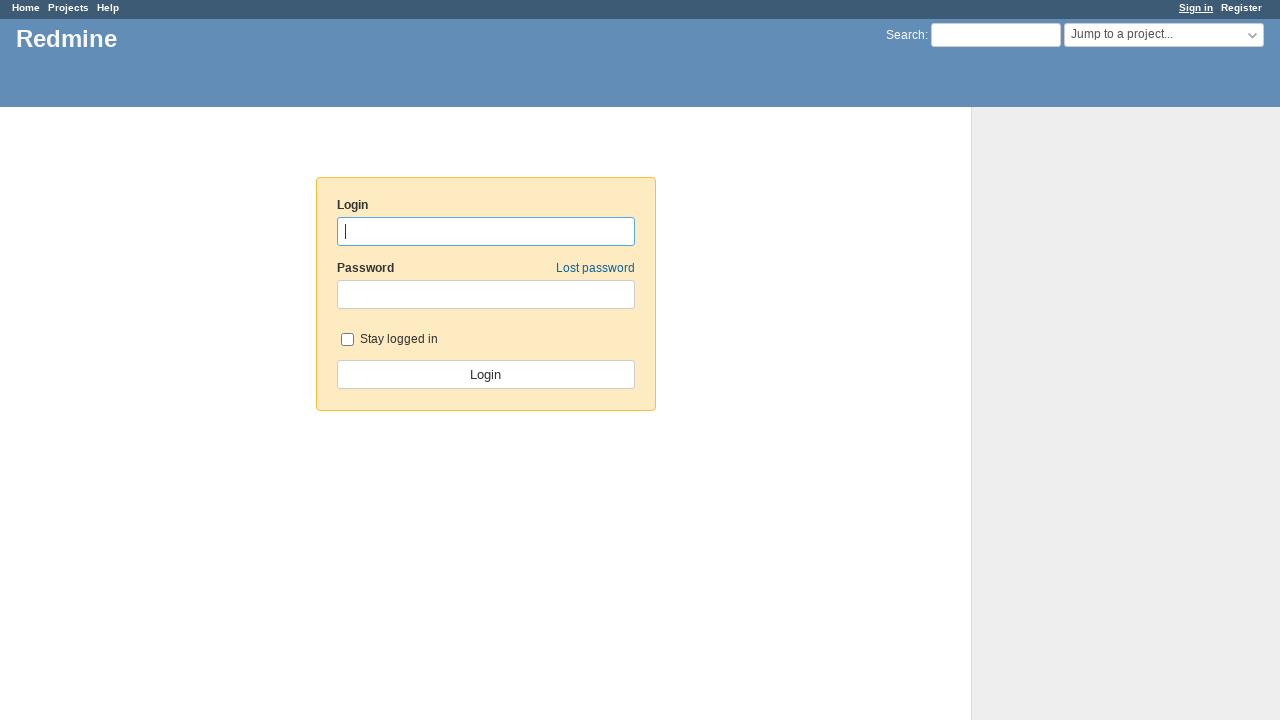

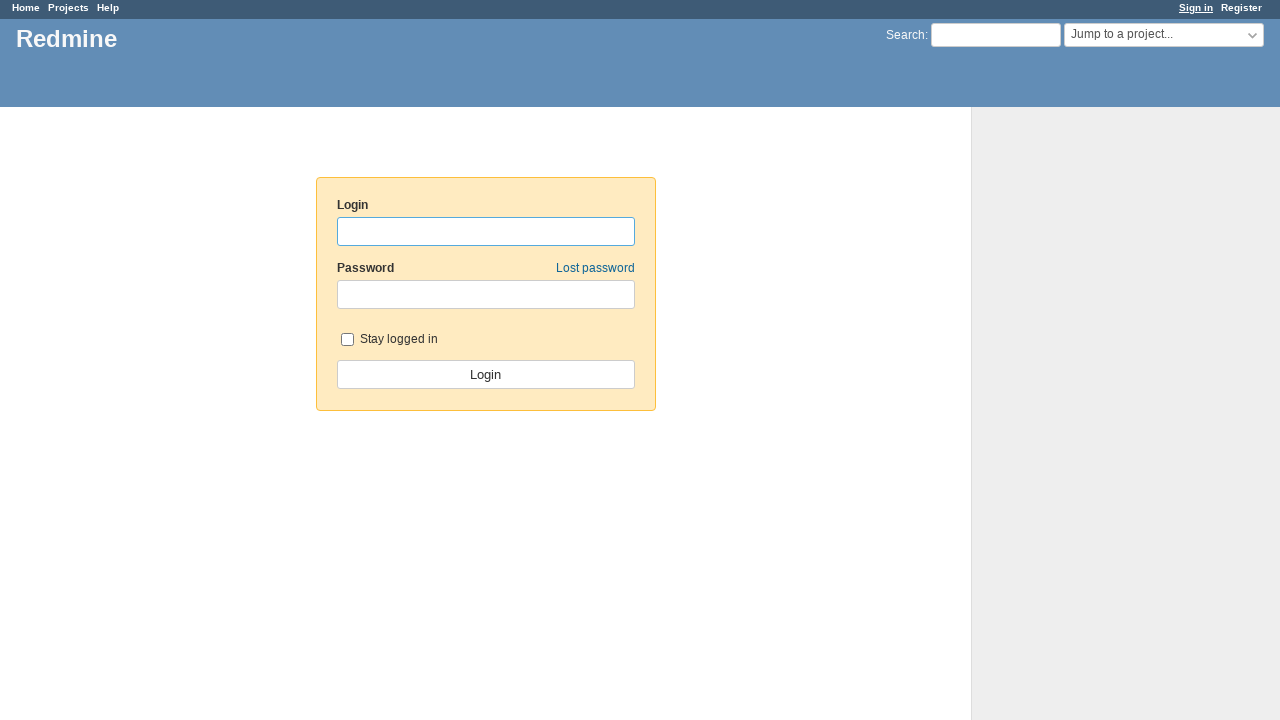